Tests custom radio button selection on Angular Material components using JavaScript click

Starting URL: https://material.angular.io/components/radio/examples

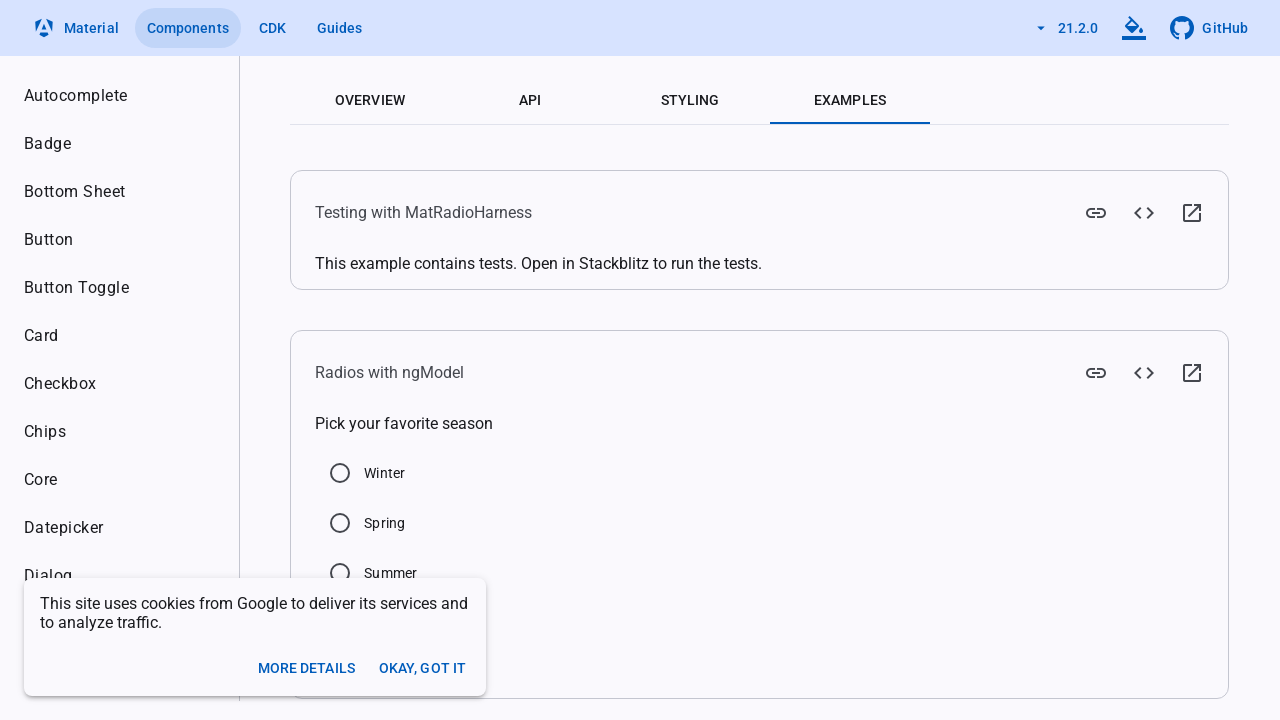

Located Winter radio button element
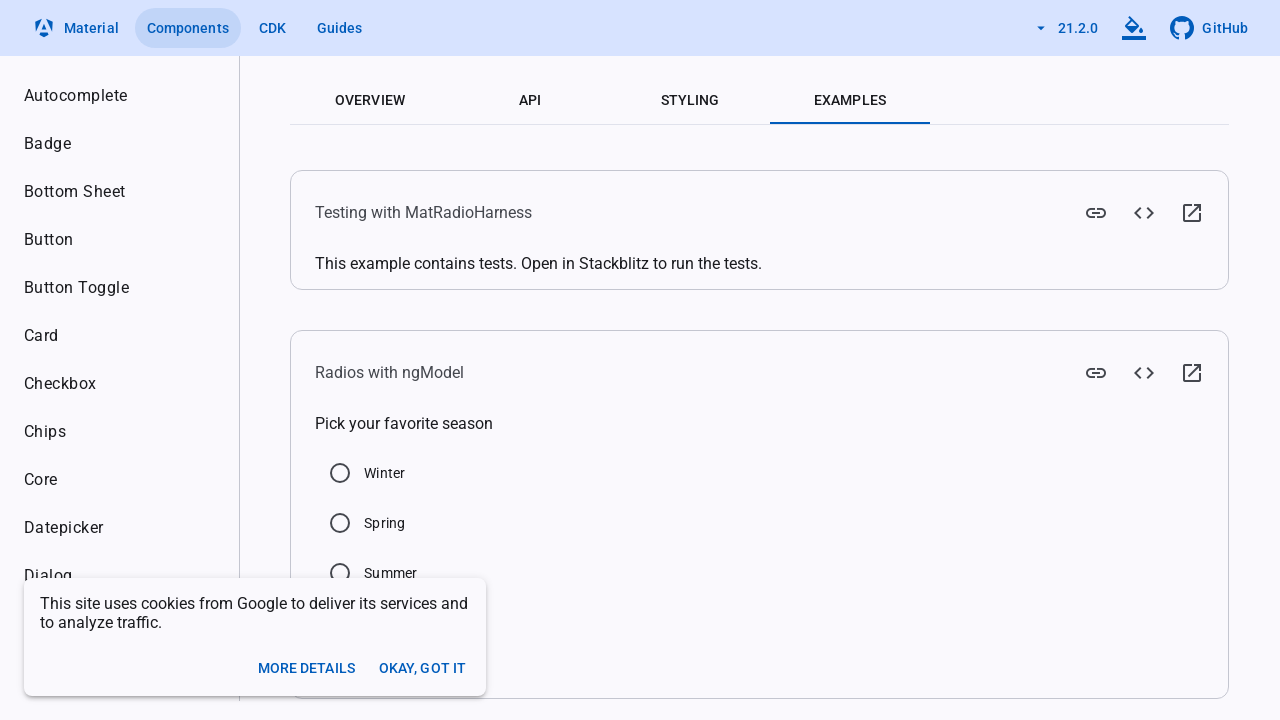

Clicked Winter radio button using JavaScript
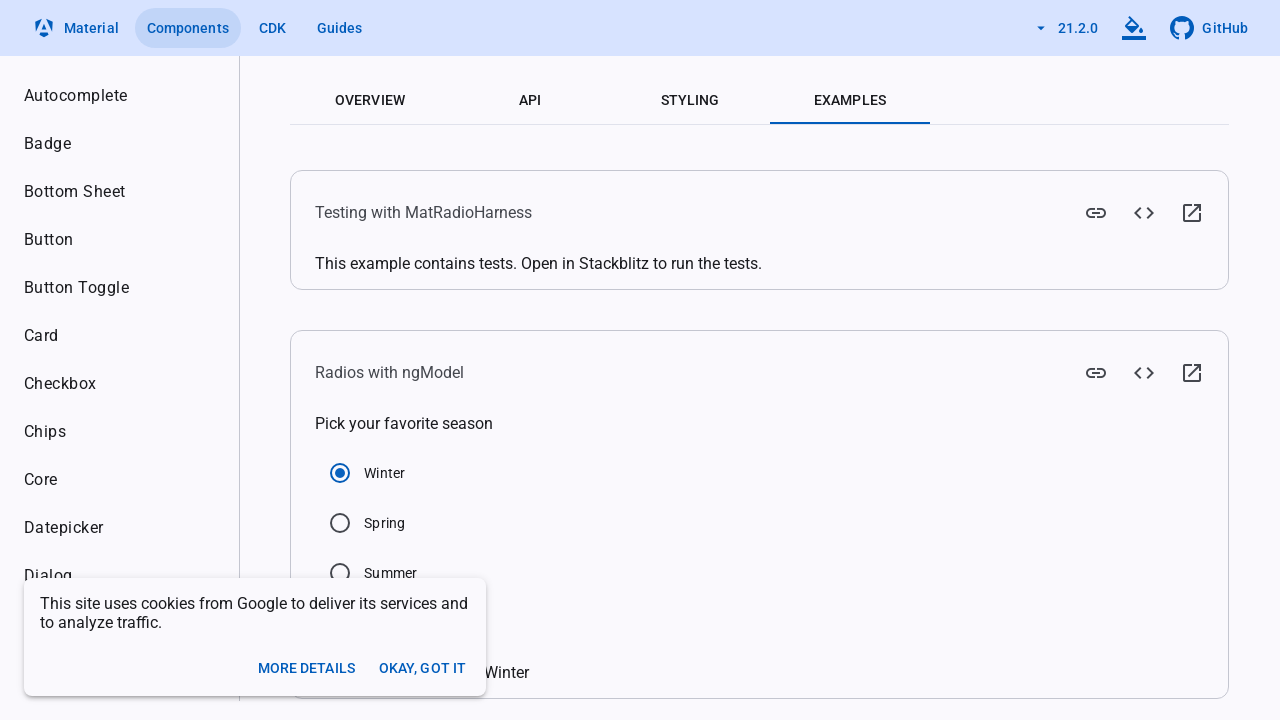

Verified Winter radio button is selected
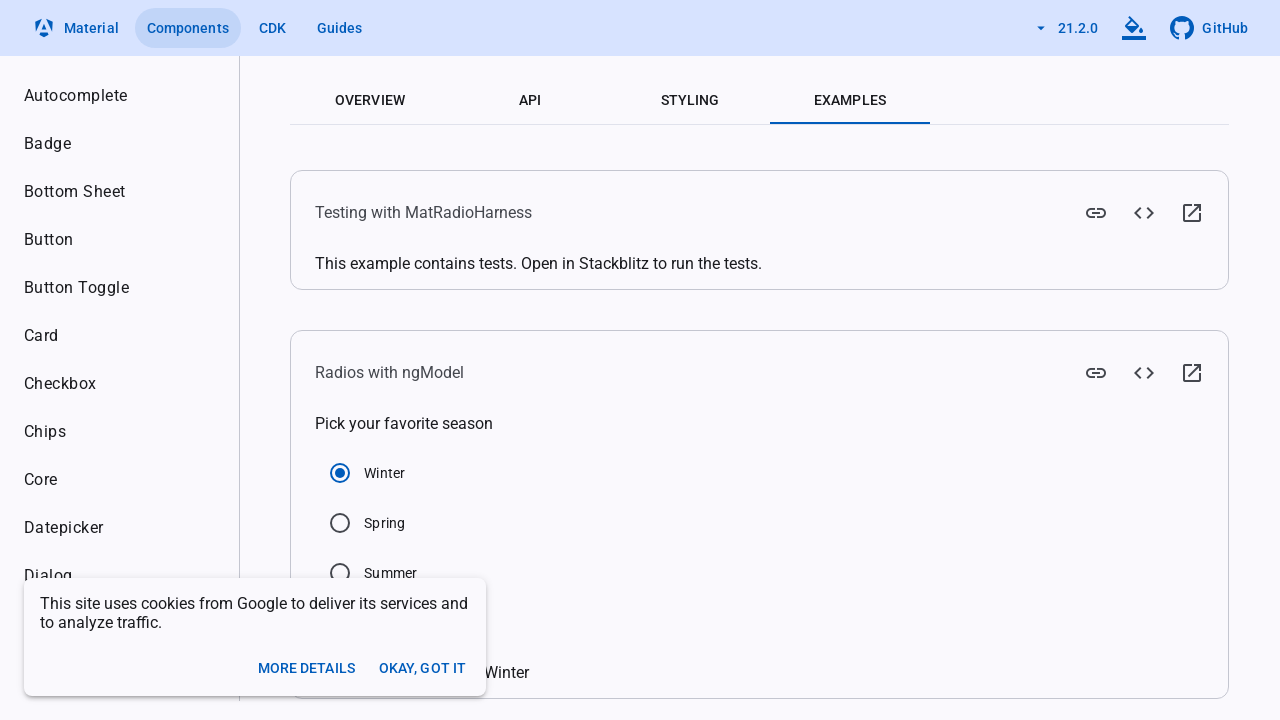

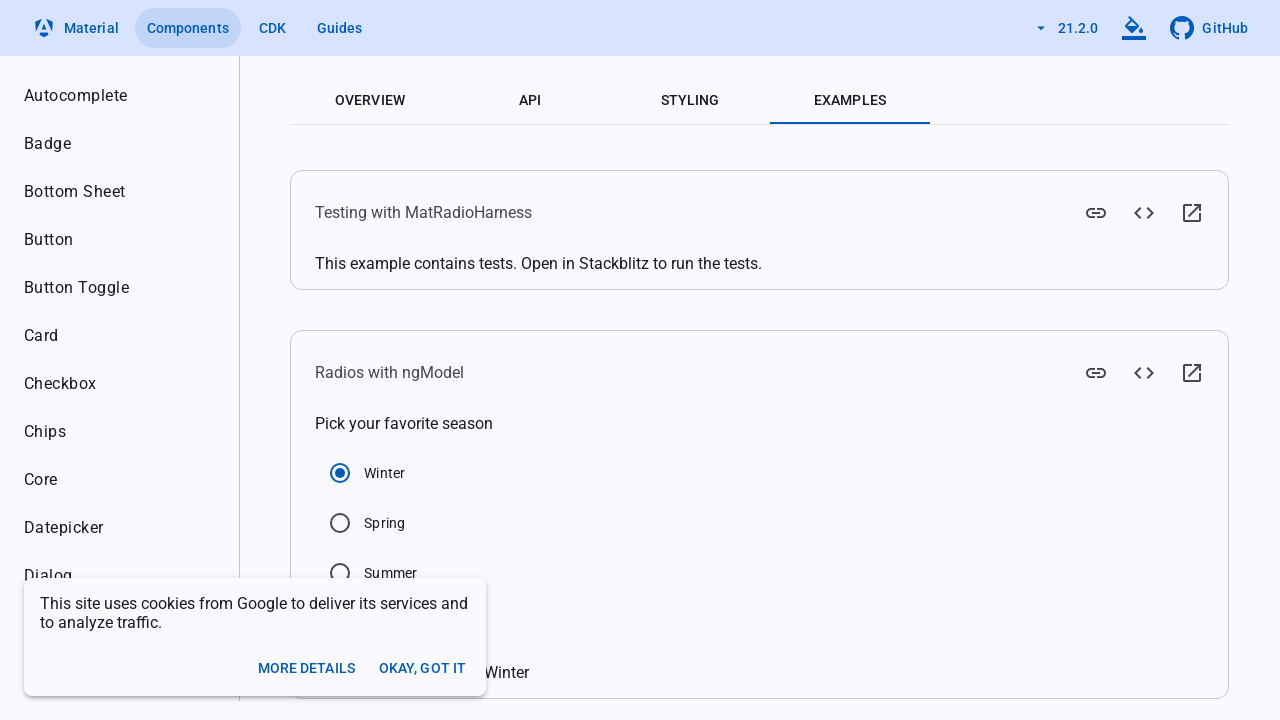